Tests mouse hover and drag-and-drop functionality by dragging an element with class "dragged" by 250 pixels horizontally and 450 pixels vertically.

Starting URL: http://demo.automationtesting.in/Static.html

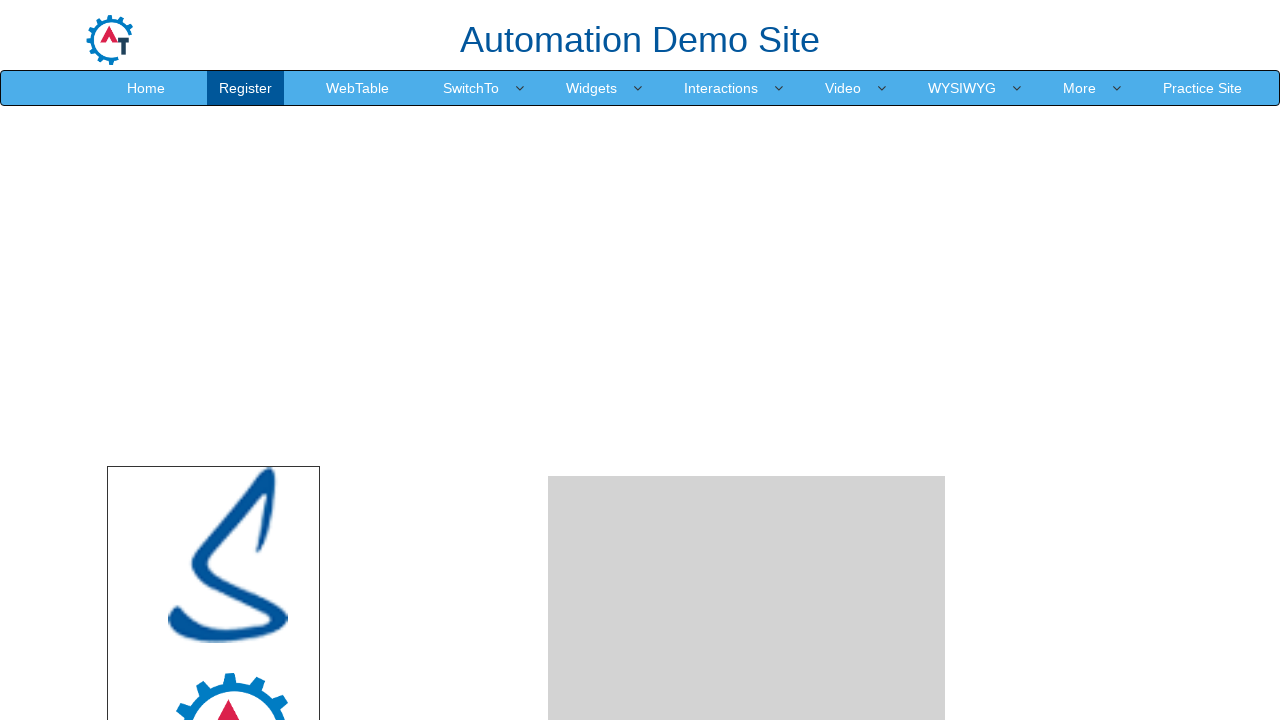

Waited for draggable element with class 'dragged' to be visible
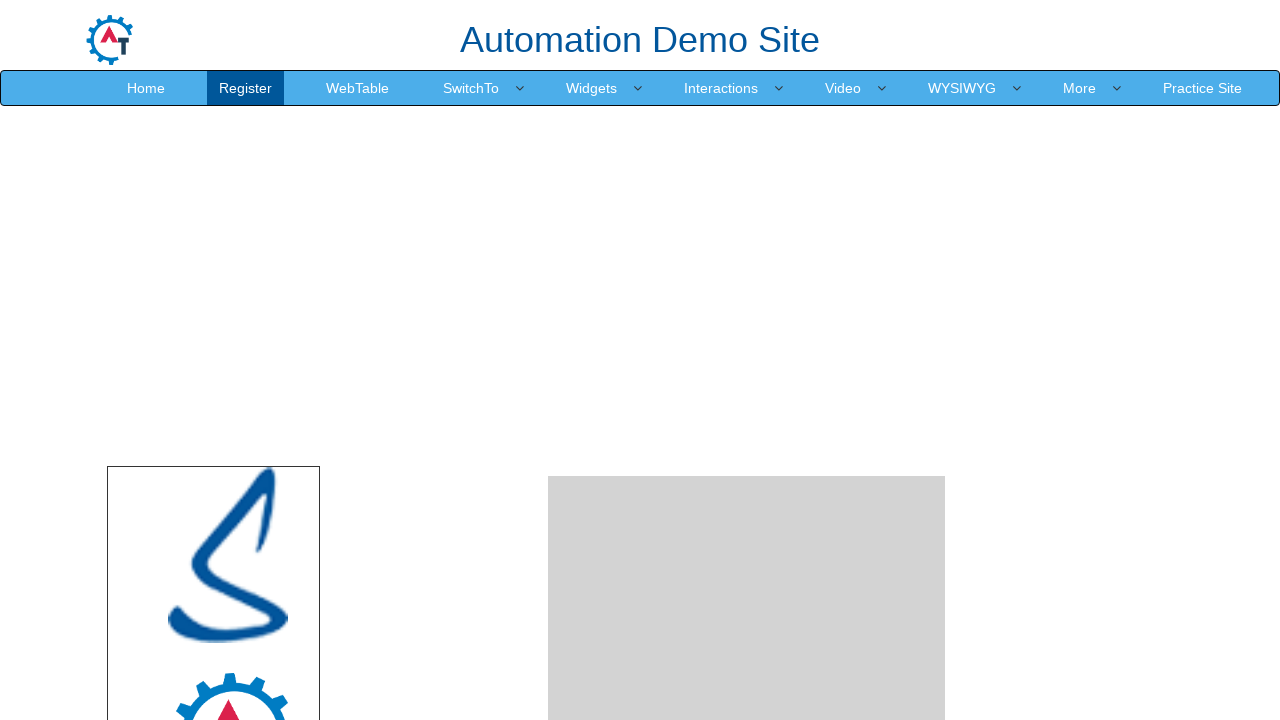

Retrieved bounding box of draggable element
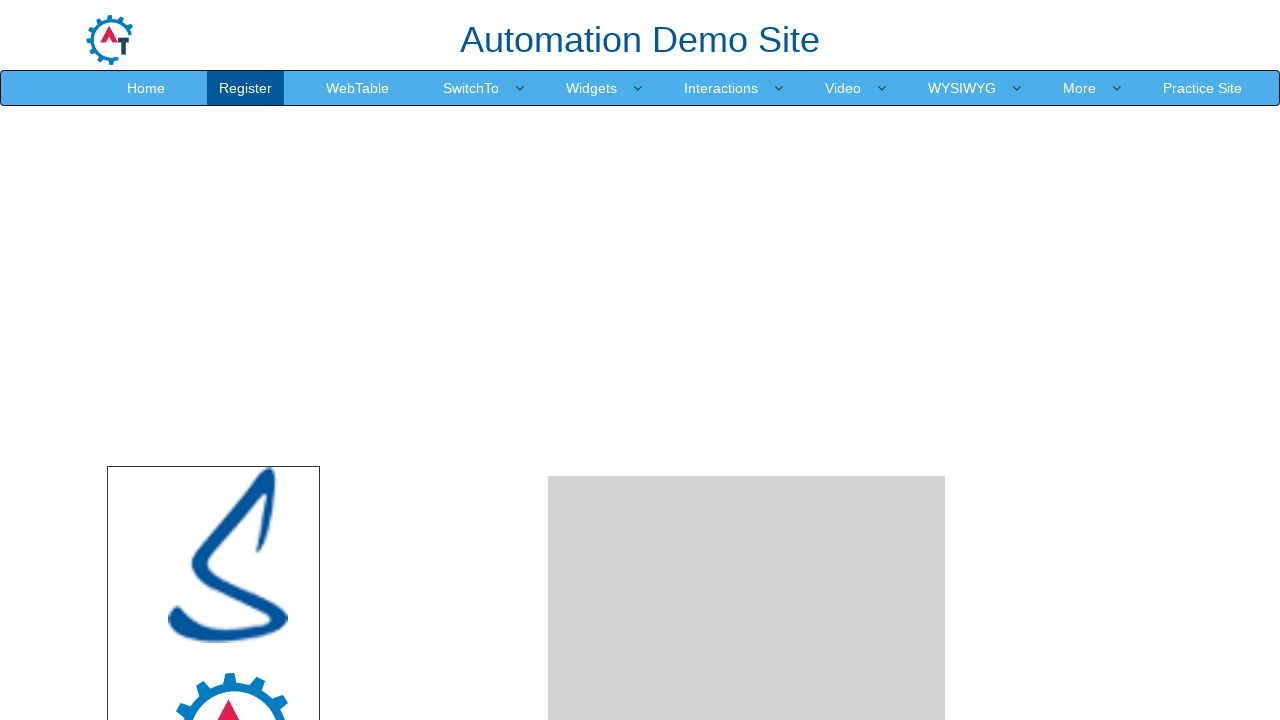

Moved mouse to center of draggable element at (747, 715)
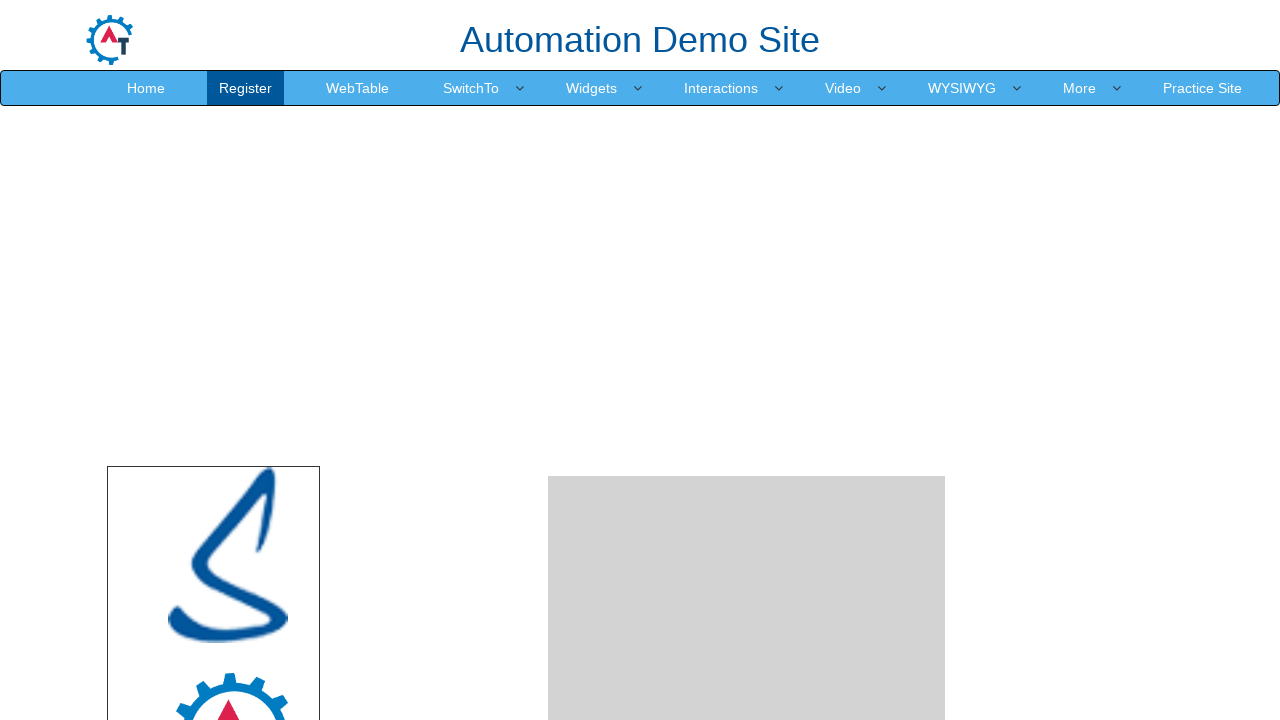

Pressed mouse button down to begin drag at (747, 715)
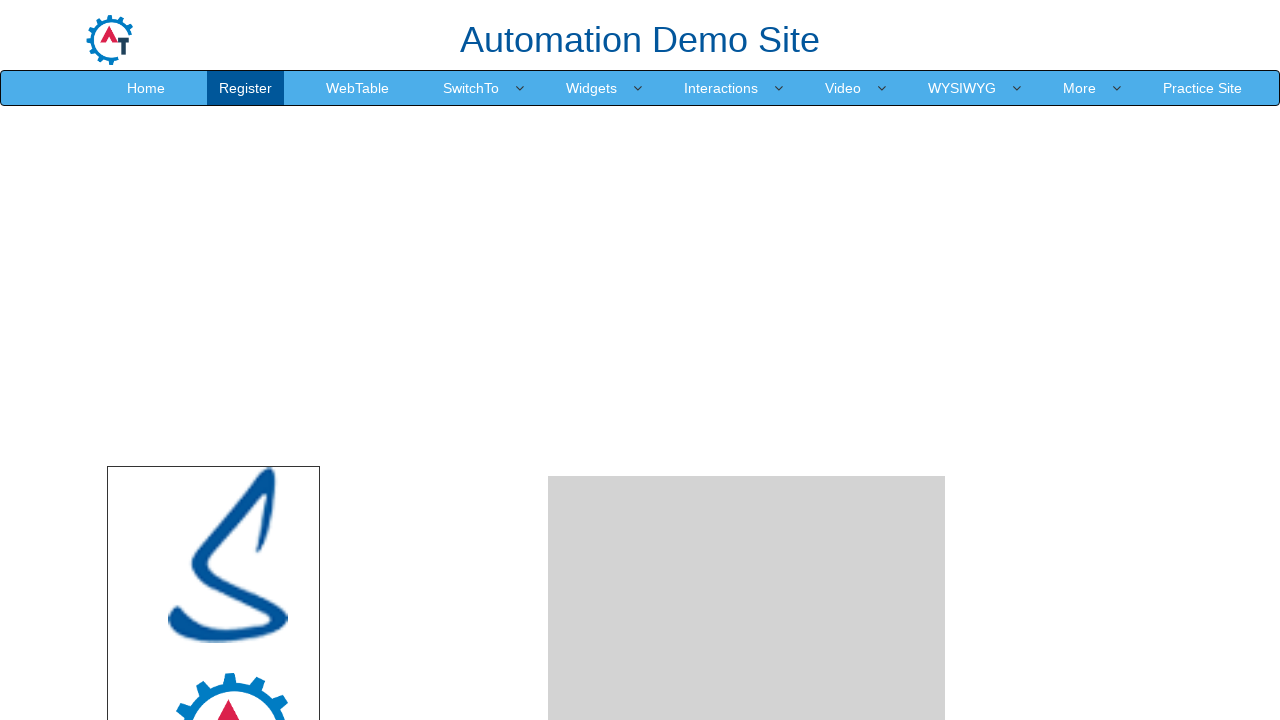

Dragged element 250 pixels right and 450 pixels down at (997, 1165)
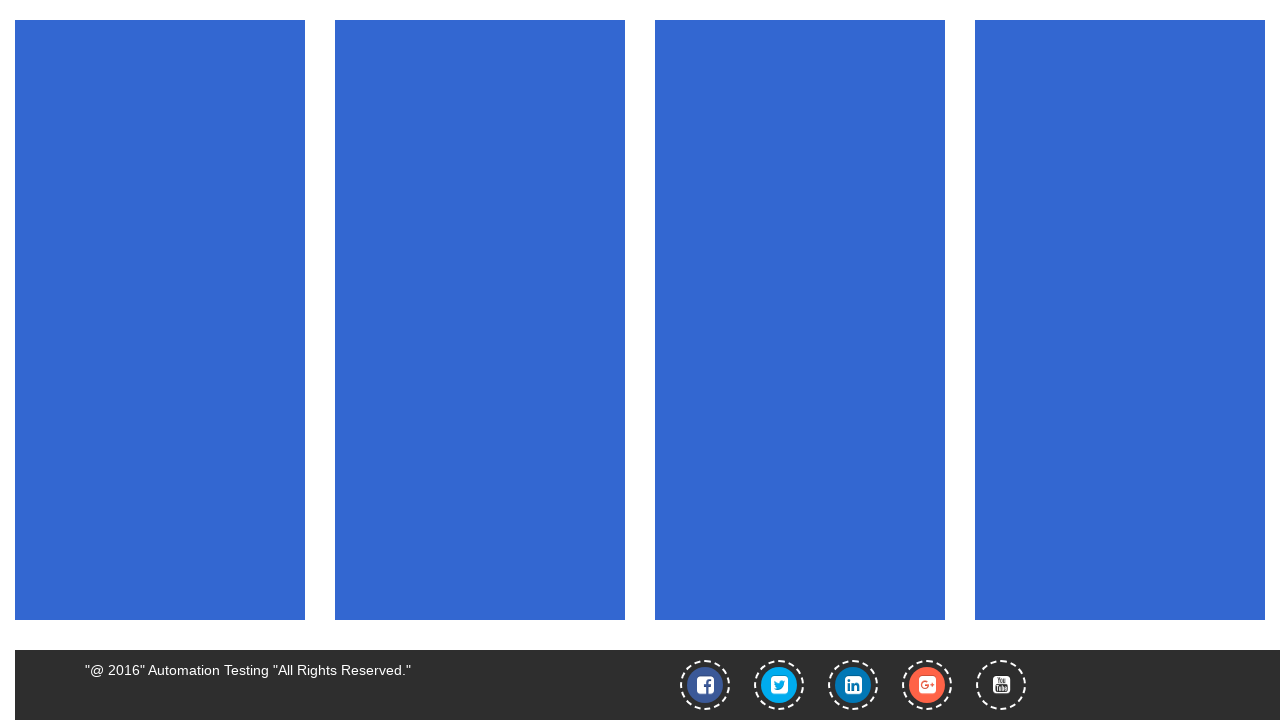

Released mouse button to complete drag-and-drop at (997, 1165)
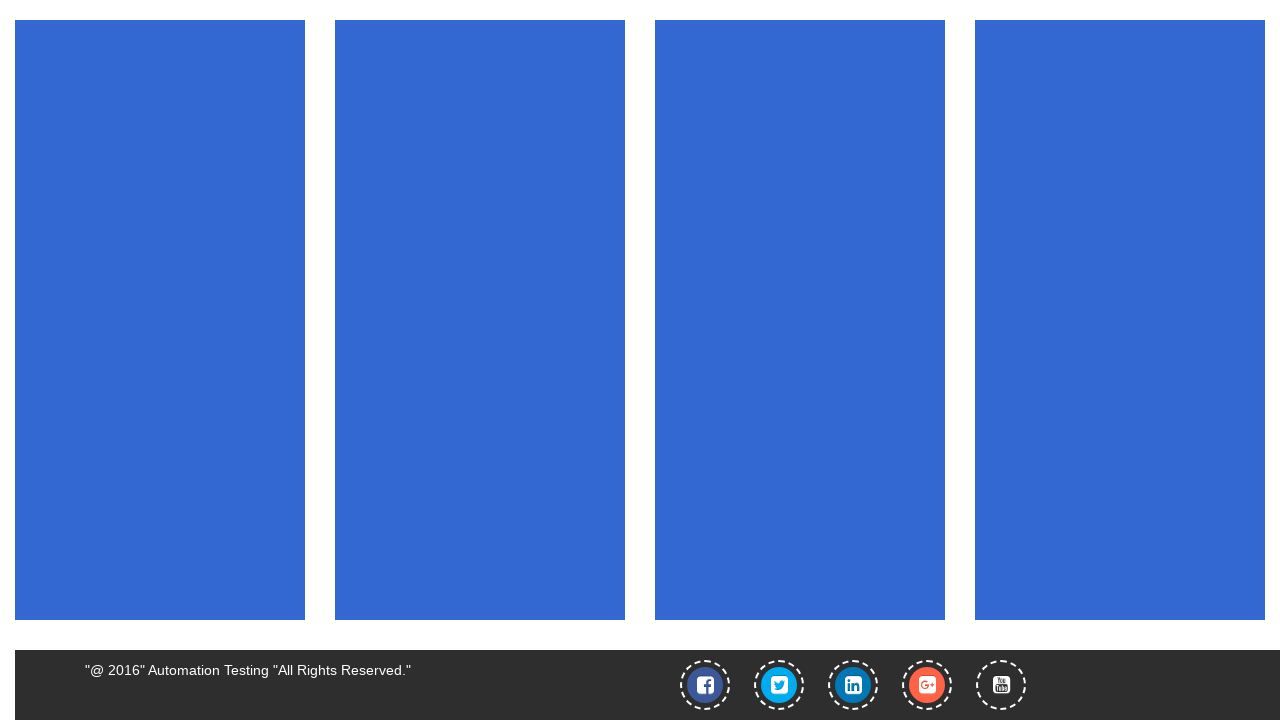

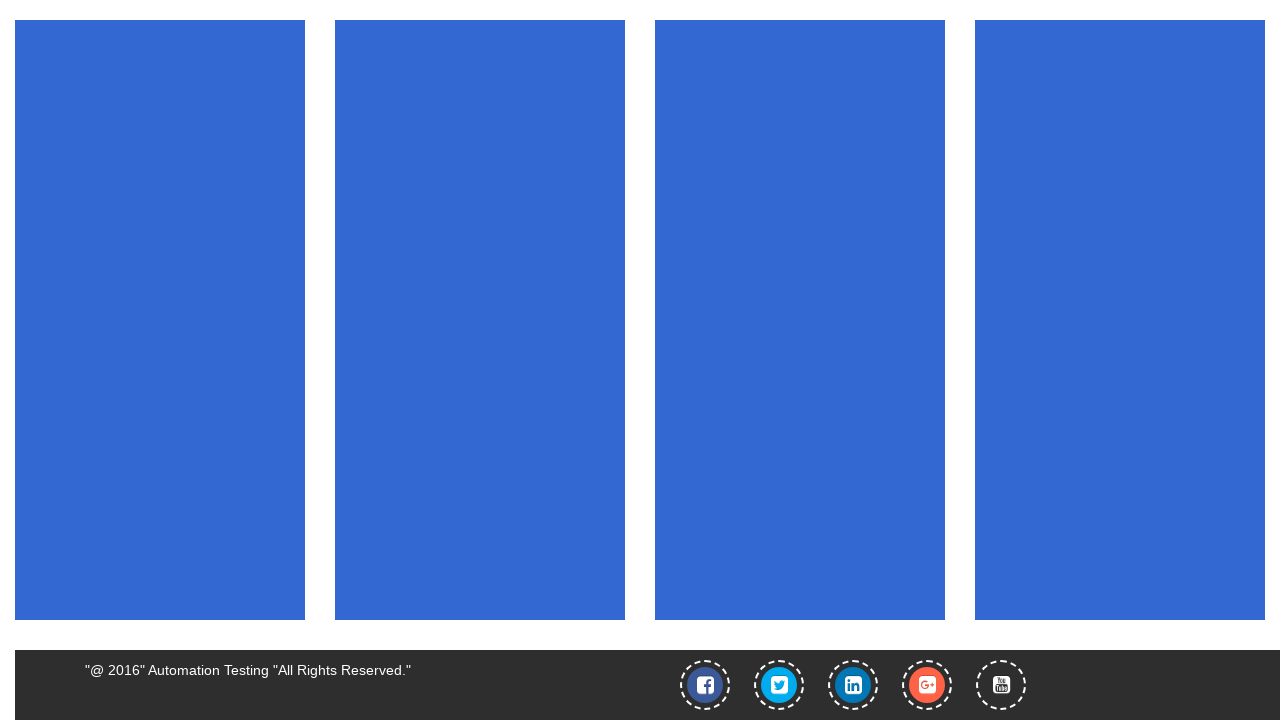